Tests link navigation by finding a link with partial text "224592", clicking it, then filling out a form with first name, last name, city, and country fields before submitting.

Starting URL: http://suninjuly.github.io/find_link_text

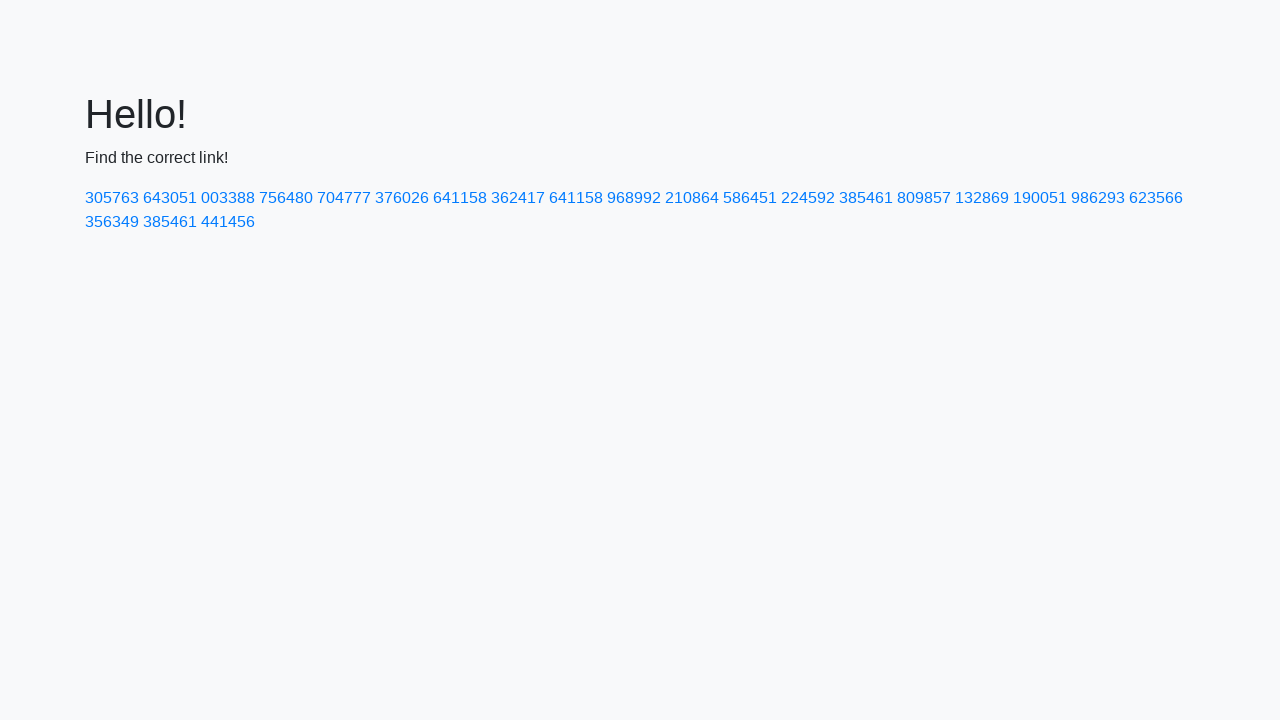

Clicked link containing partial text '224592' at (808, 198) on a:has-text('224592')
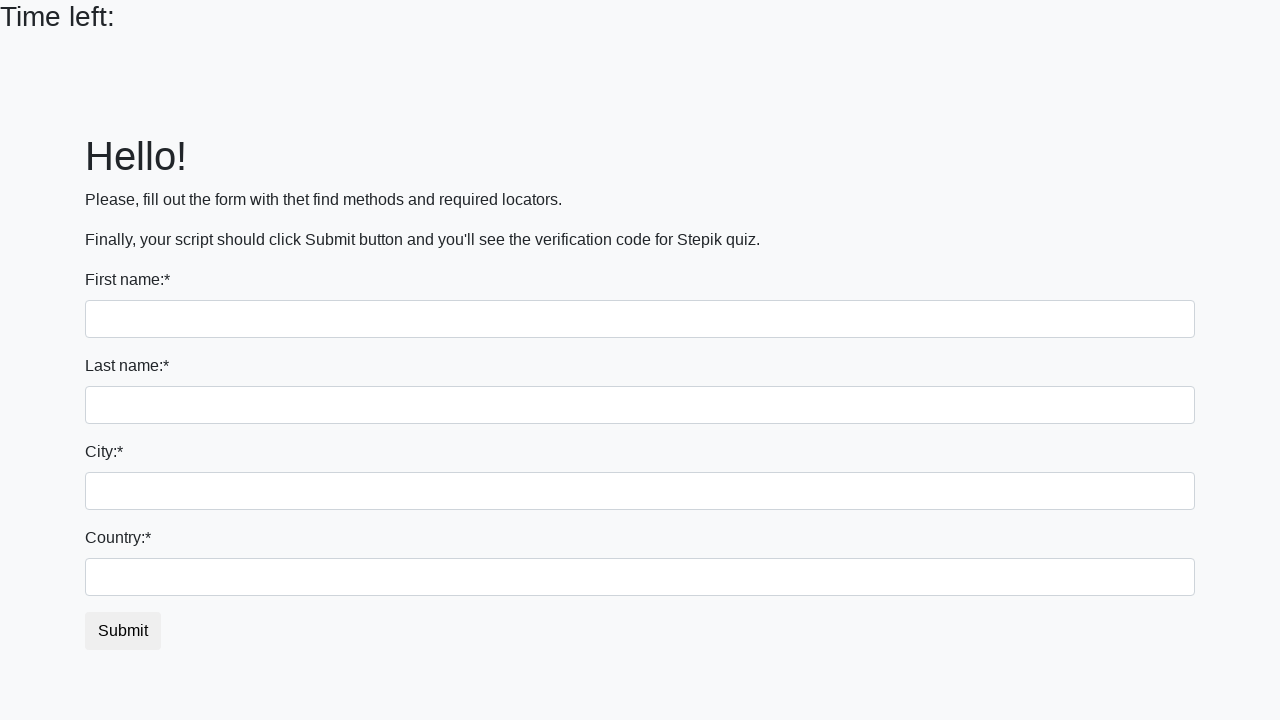

Filled first name field with 'Ivan' on input >> nth=0
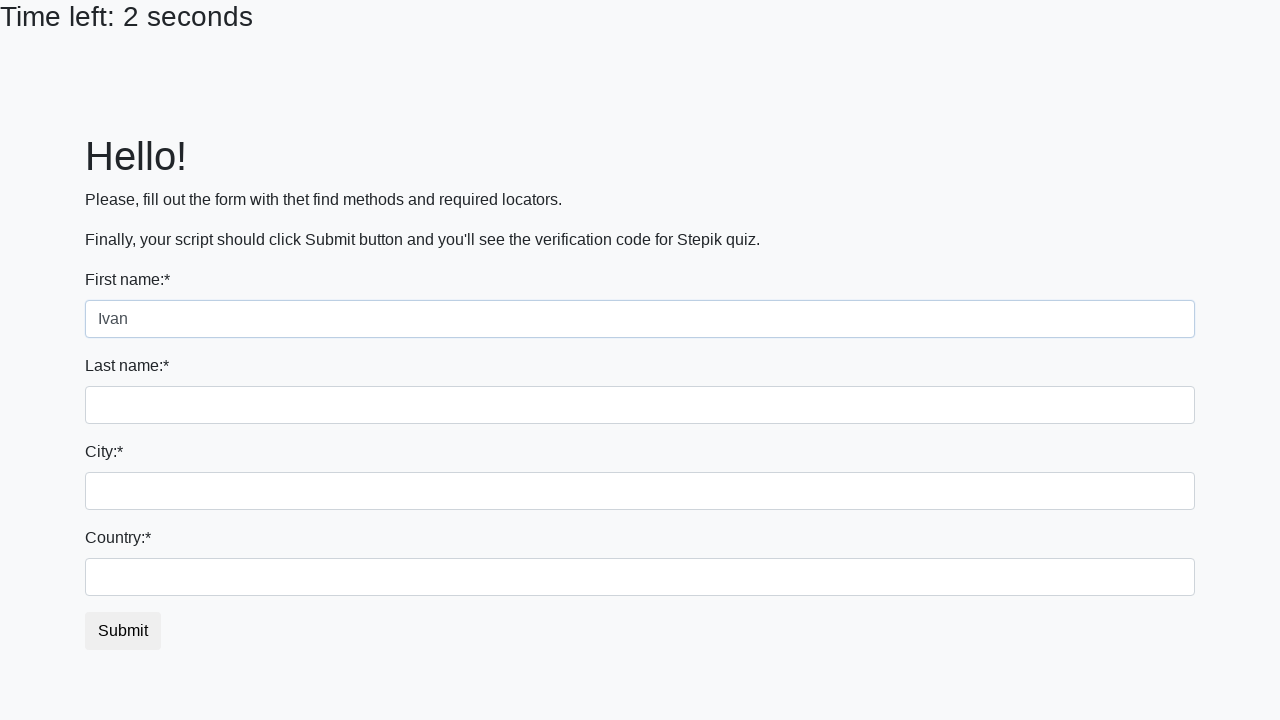

Filled last name field with 'Petrov' on input[name='last_name']
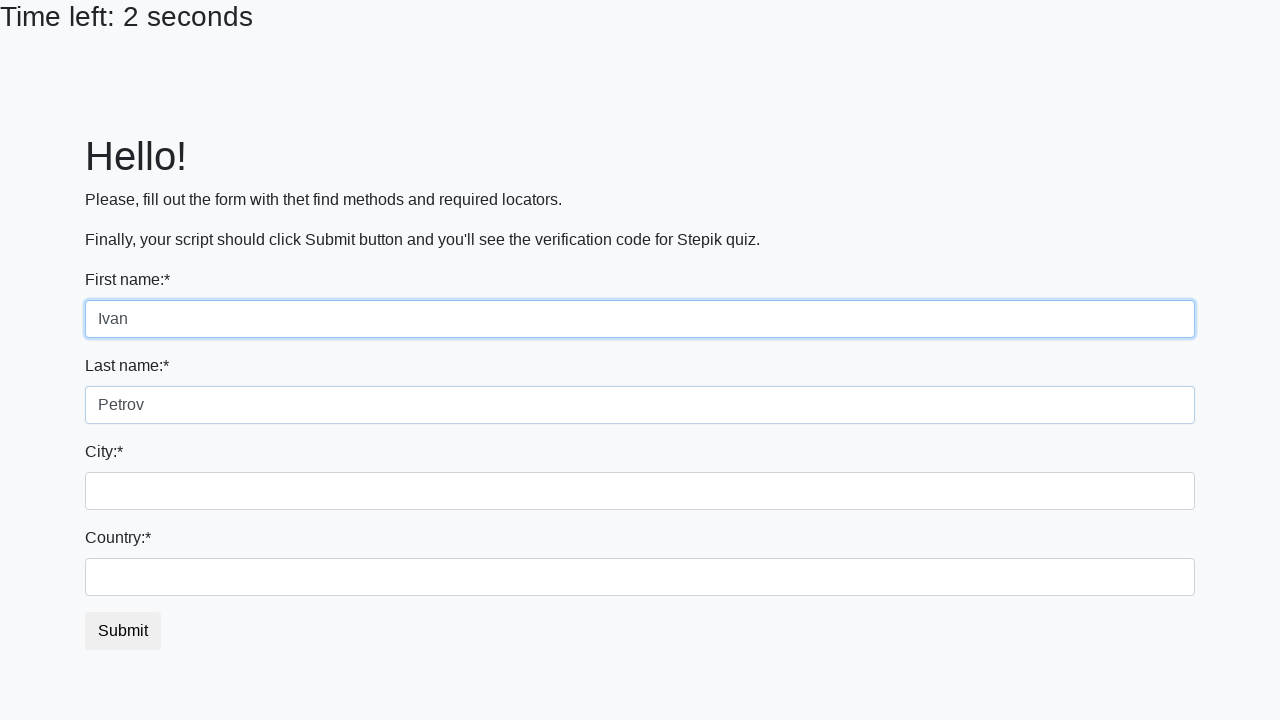

Filled city field with 'Smolensk' on .form-control.city
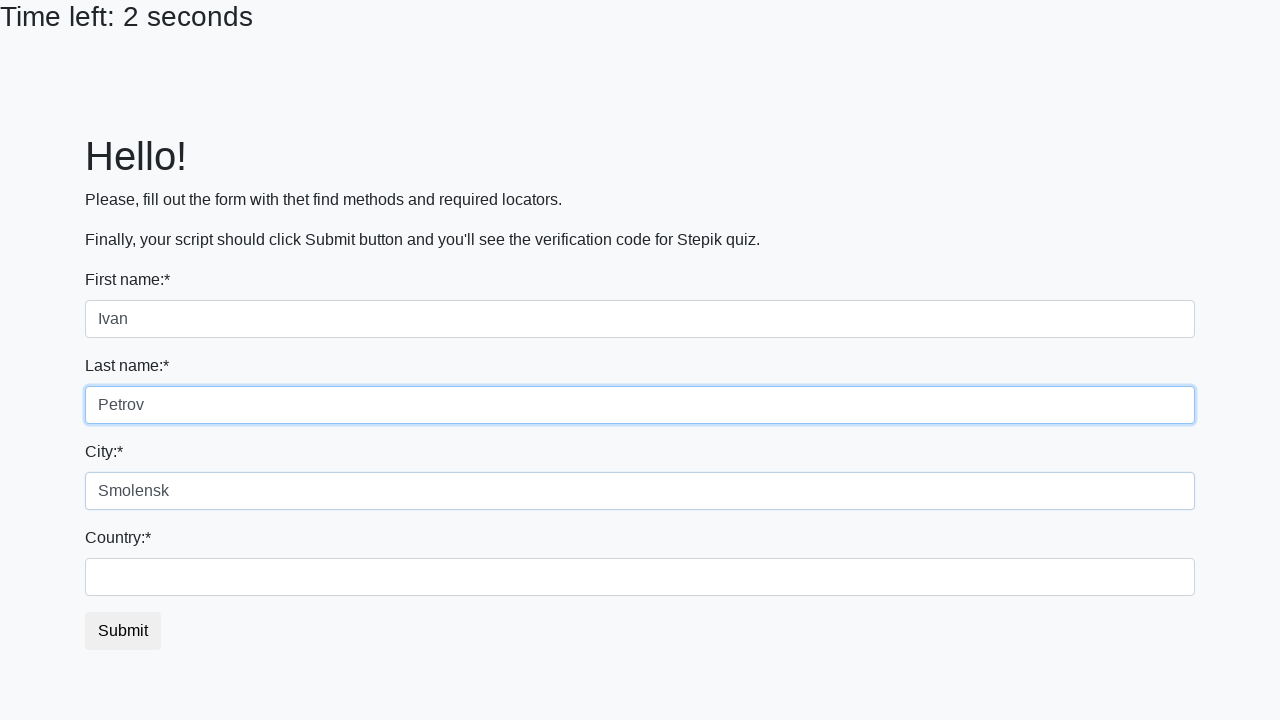

Filled country field with 'Russia' on #country
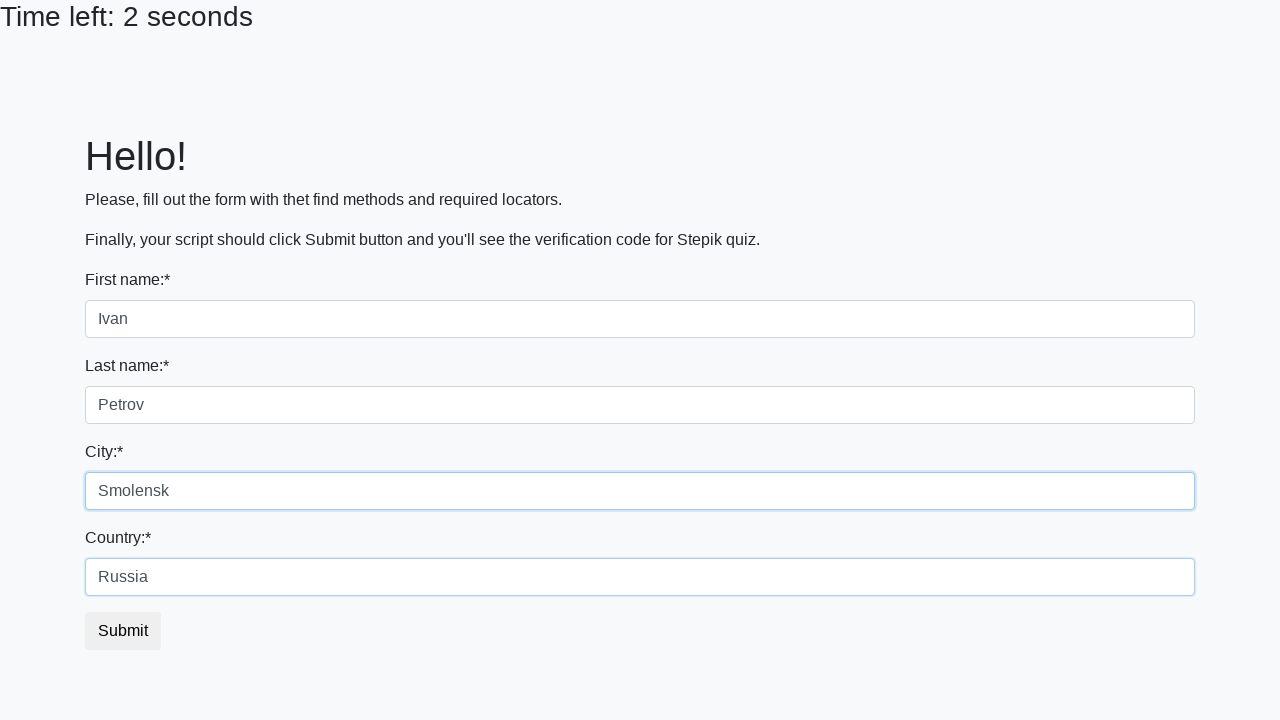

Clicked submit button to submit form at (123, 631) on button.btn
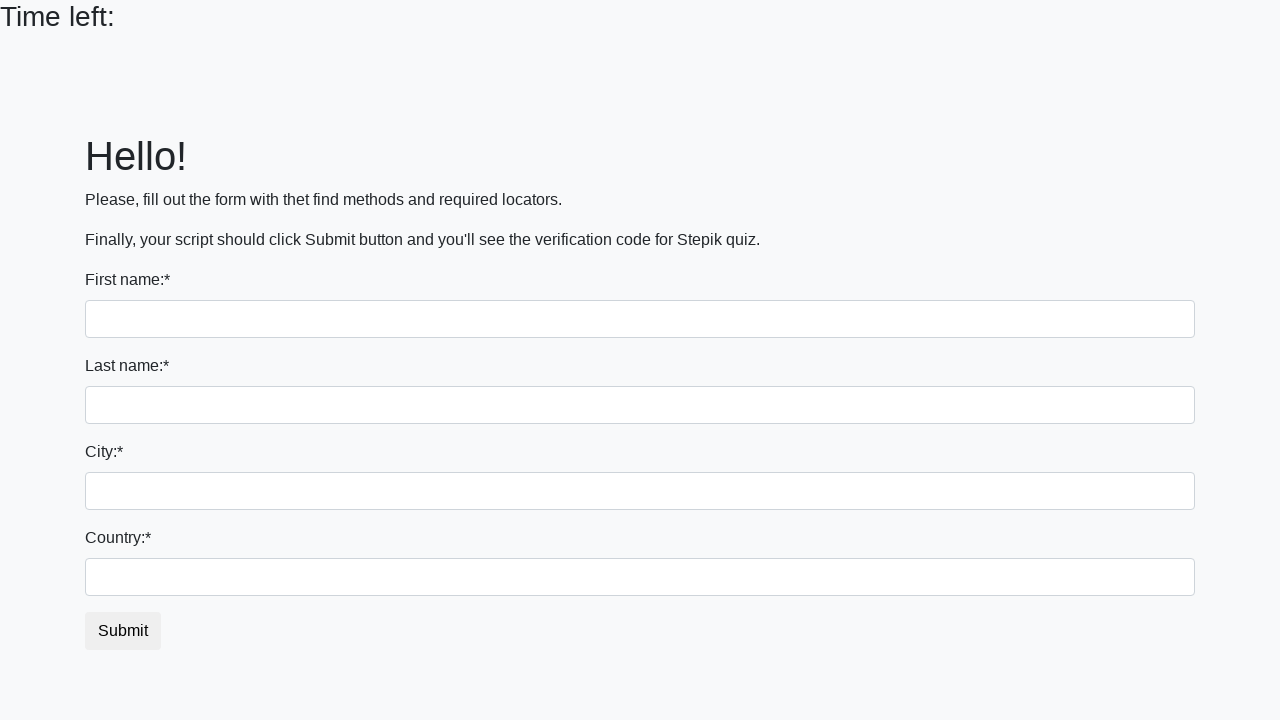

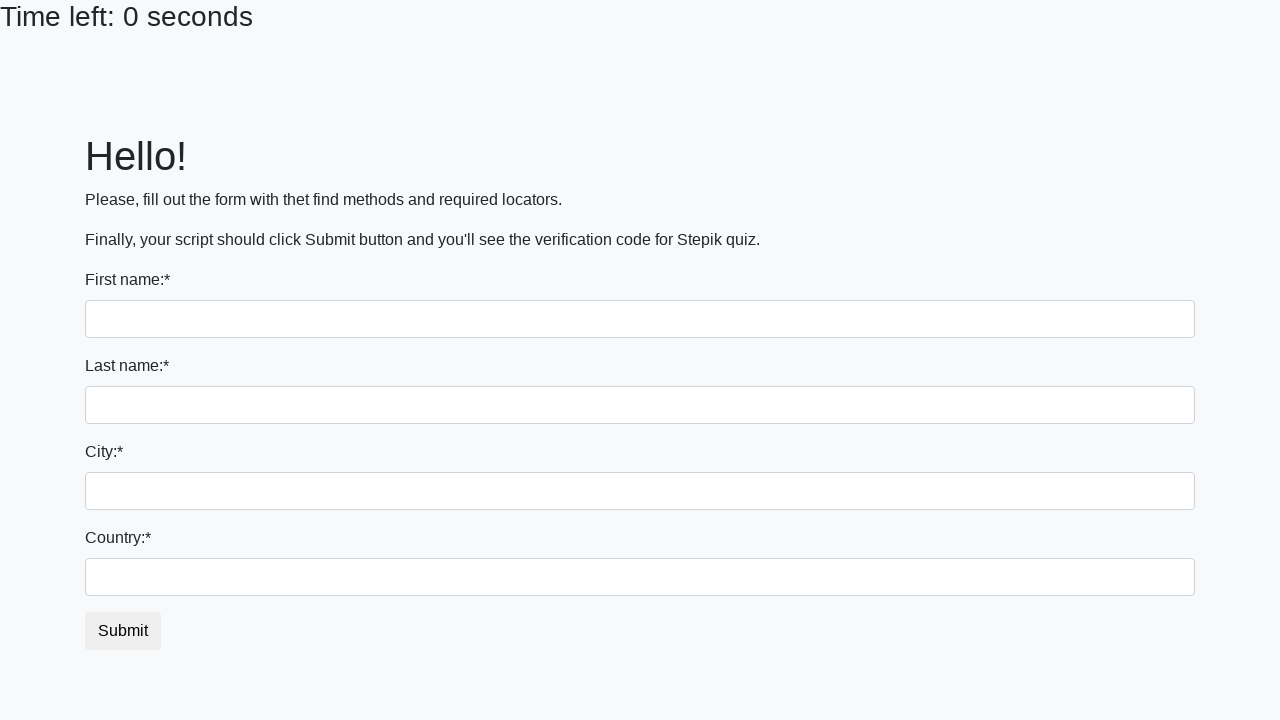